Tests dynamic element loading by clicking a start button and waiting for a welcome message to appear after a delay

Starting URL: https://syntaxprojects.com/dynamic-elements-loading.php

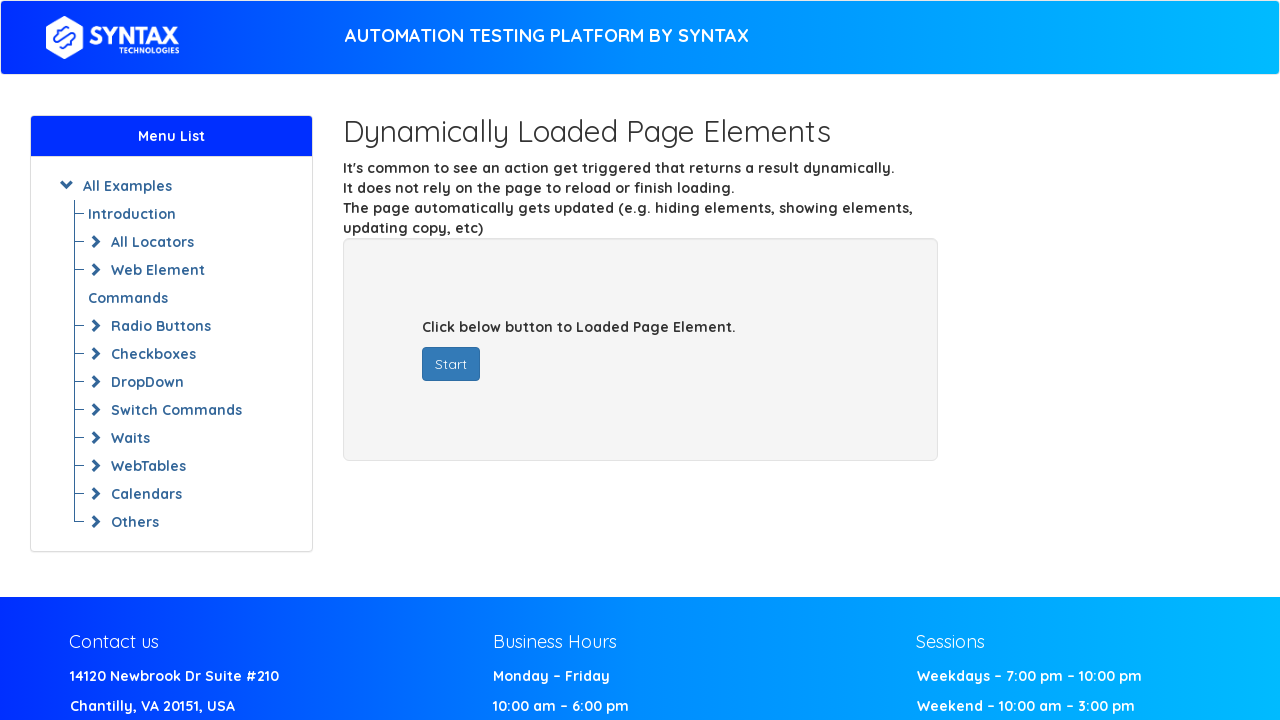

Navigated to dynamic elements loading test page
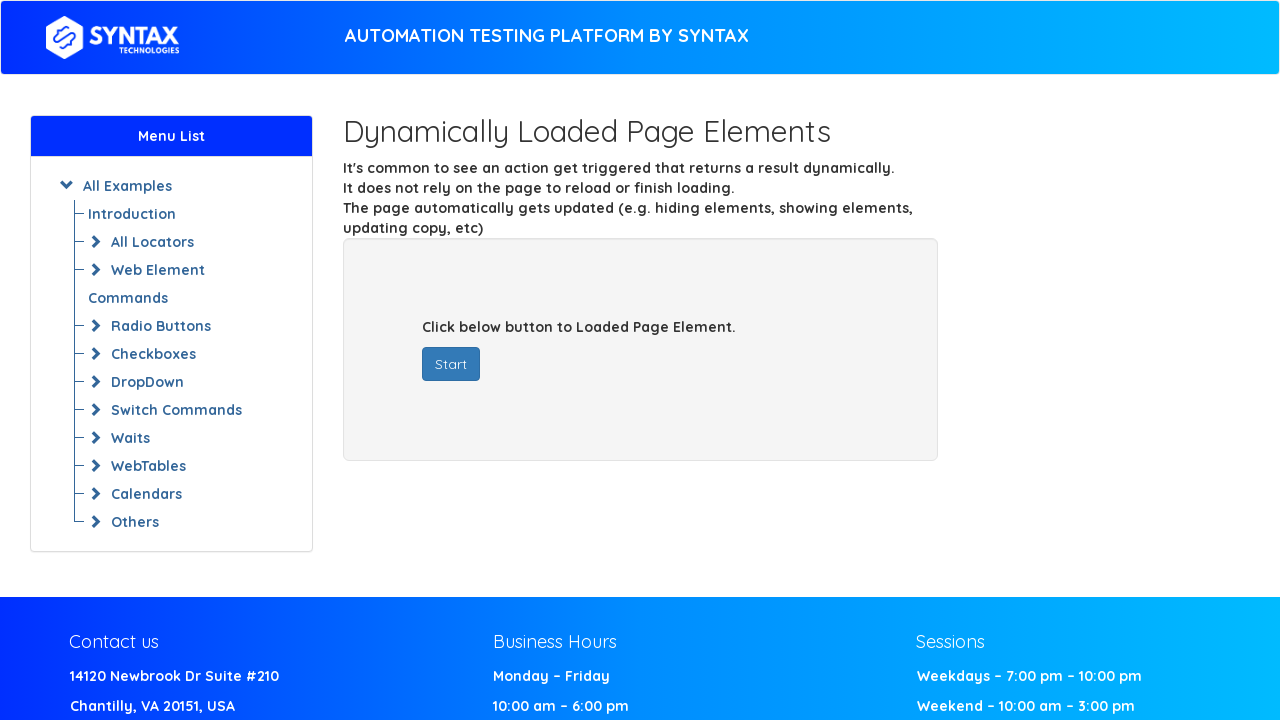

Clicked start button to trigger dynamic content loading at (451, 364) on #startButton
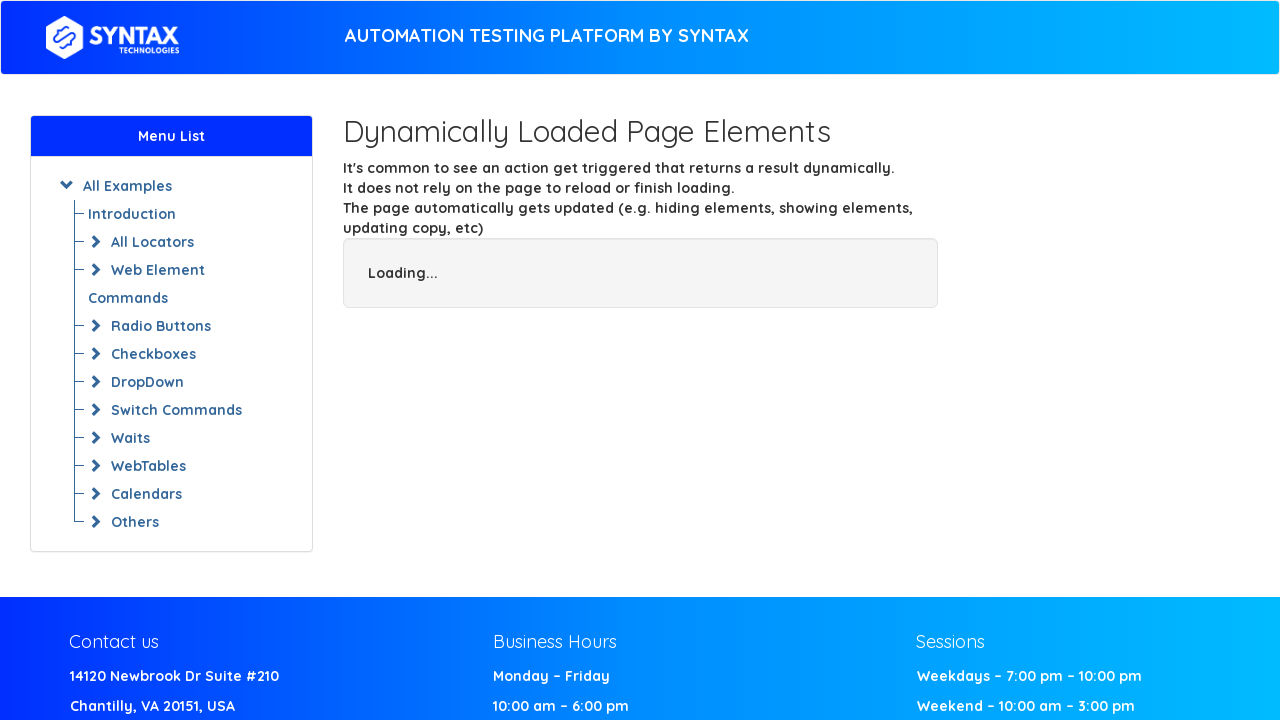

Welcome message appeared after dynamic load delay
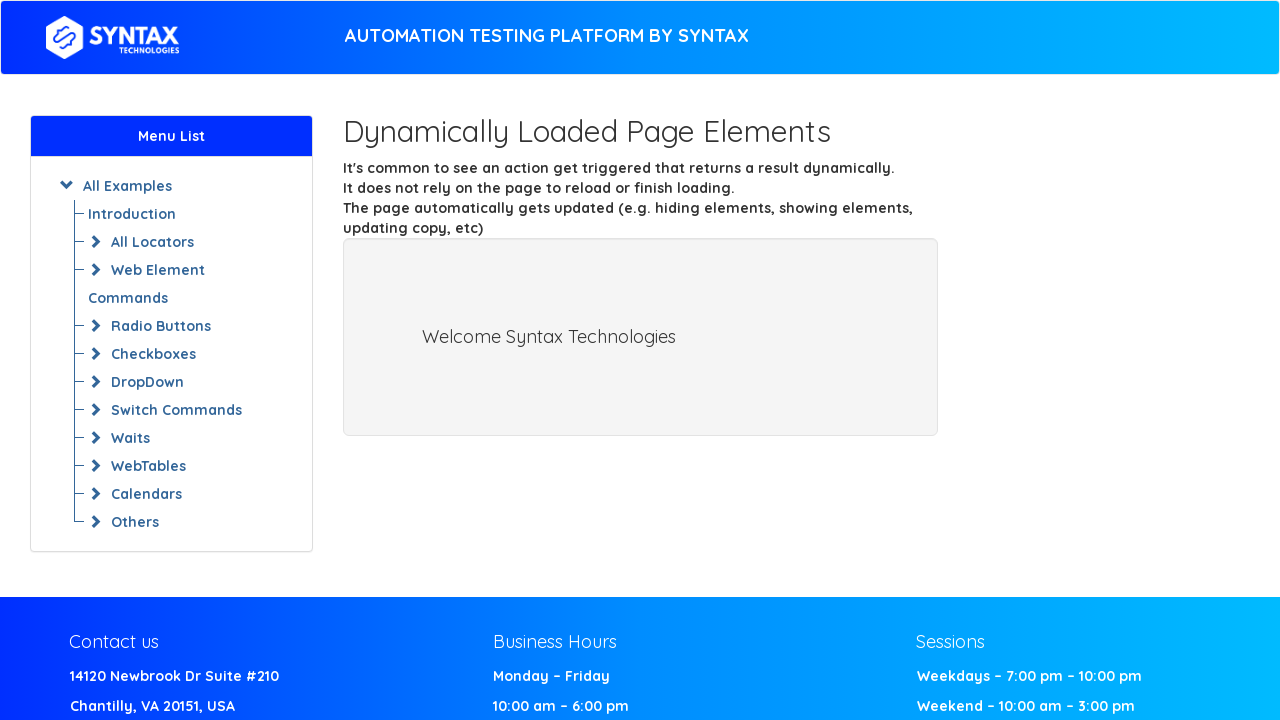

Retrieved welcome message text: 'Welcome Syntax Technologies'
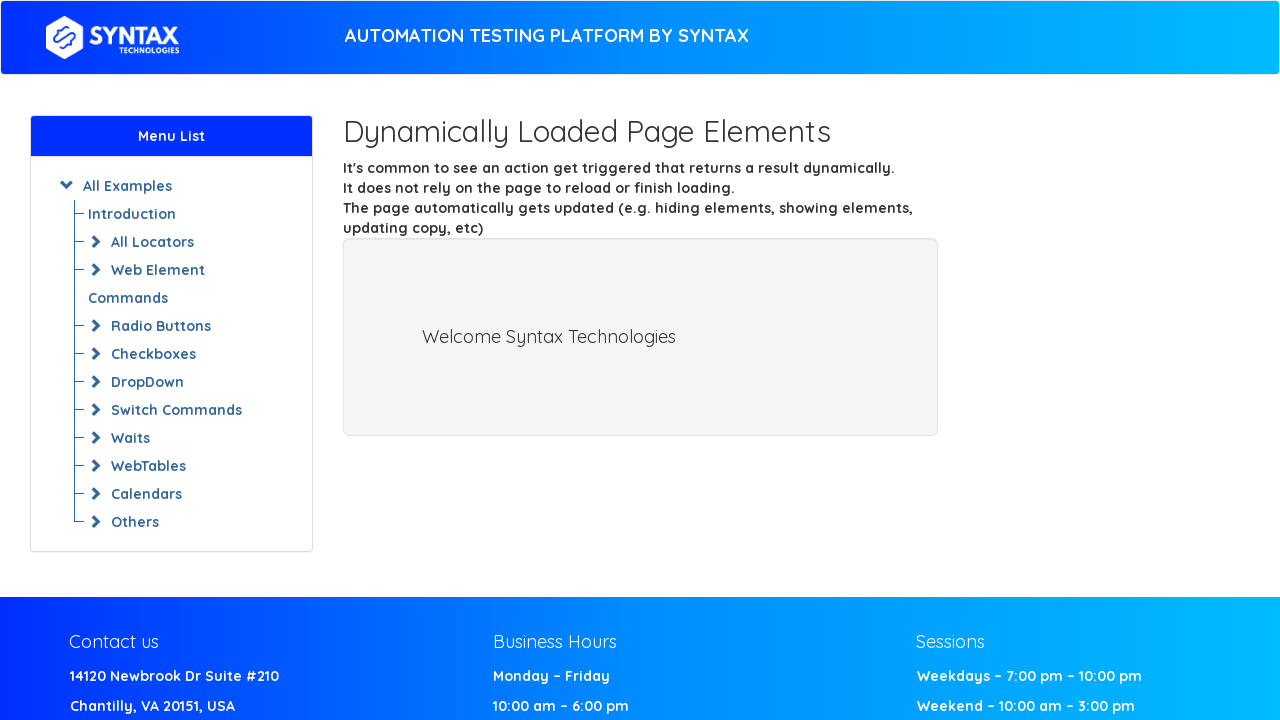

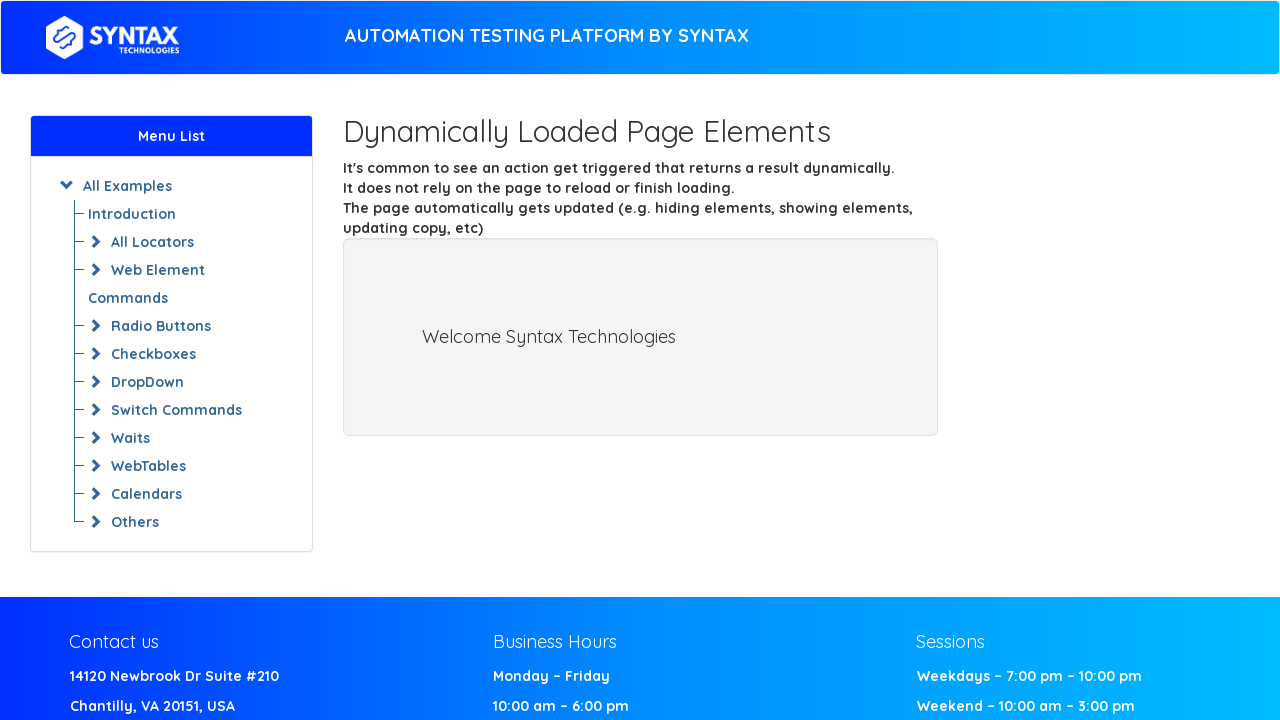